Tests the disappearing elements page by attempting to click on the "Portfolio" link multiple times, verifying the element can be found and clicked across page reloads.

Starting URL: http://the-internet.herokuapp.com/disappearing_elements

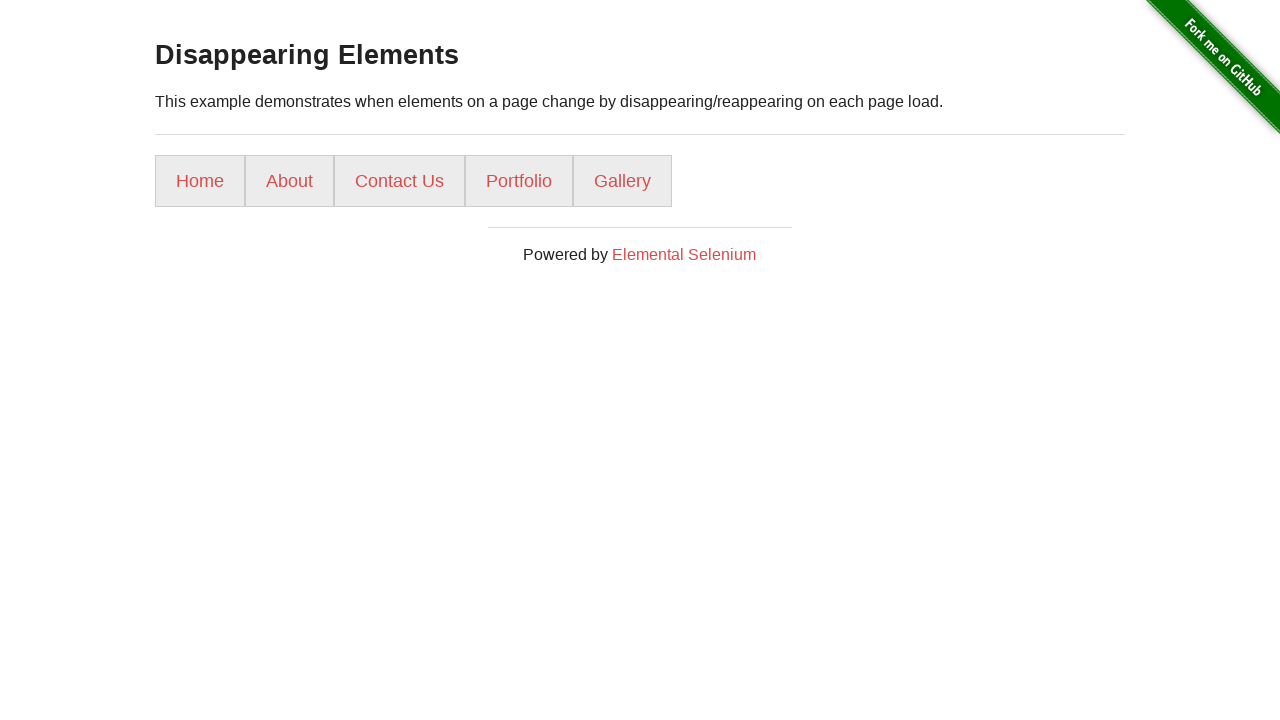

Clicked on Portfolio link at (519, 181) on xpath=//a[text()='Portfolio']
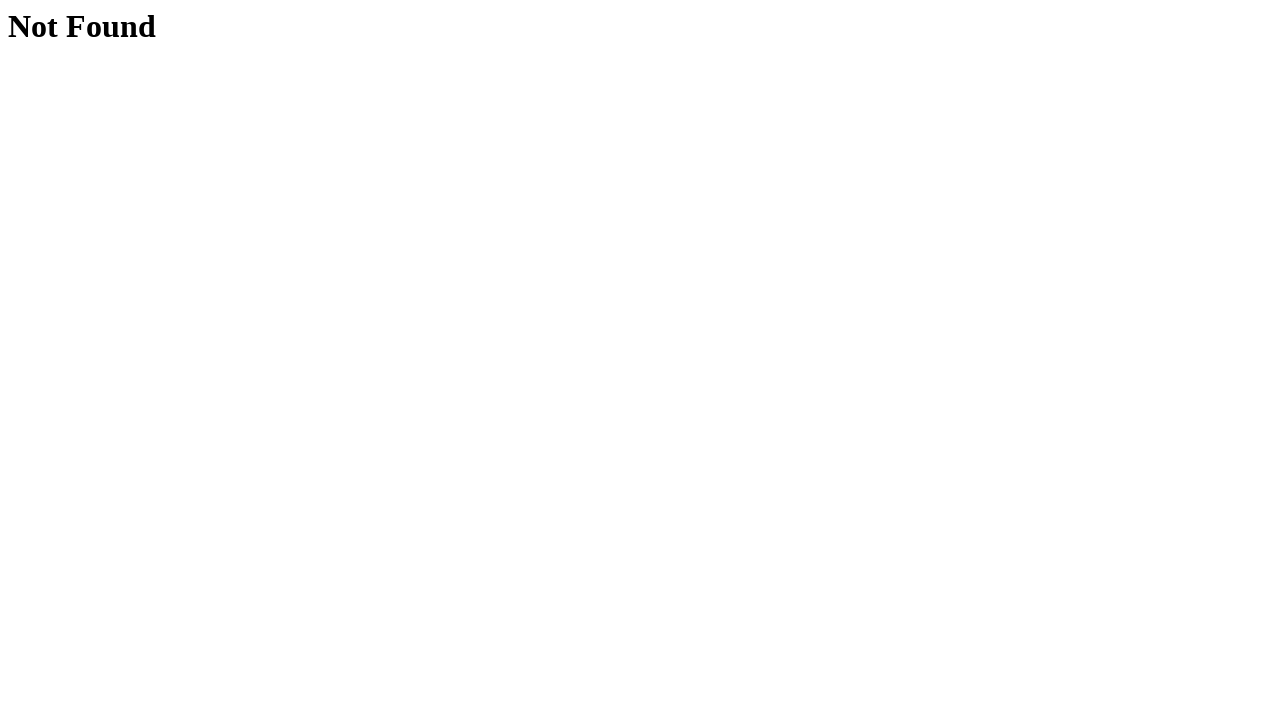

Navigated to disappearing elements page
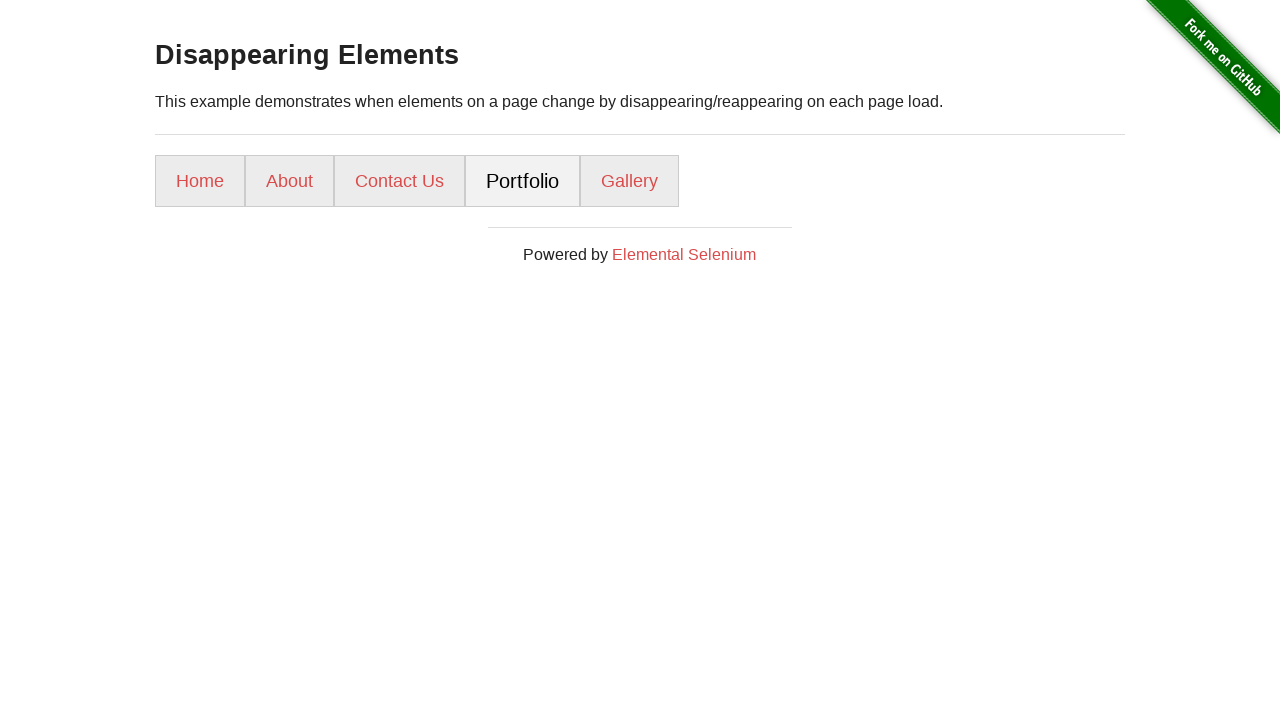

Page loaded and DOM content ready
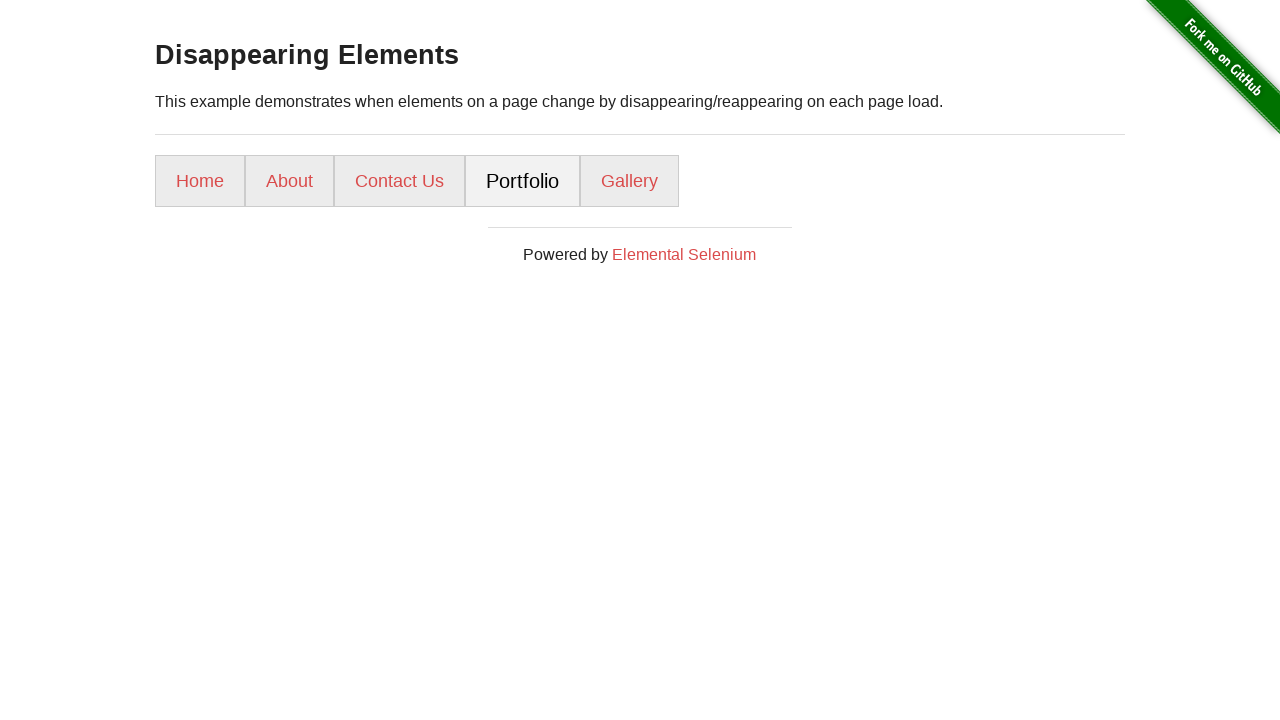

Clicked on Portfolio link at (522, 181) on xpath=//a[text()='Portfolio']
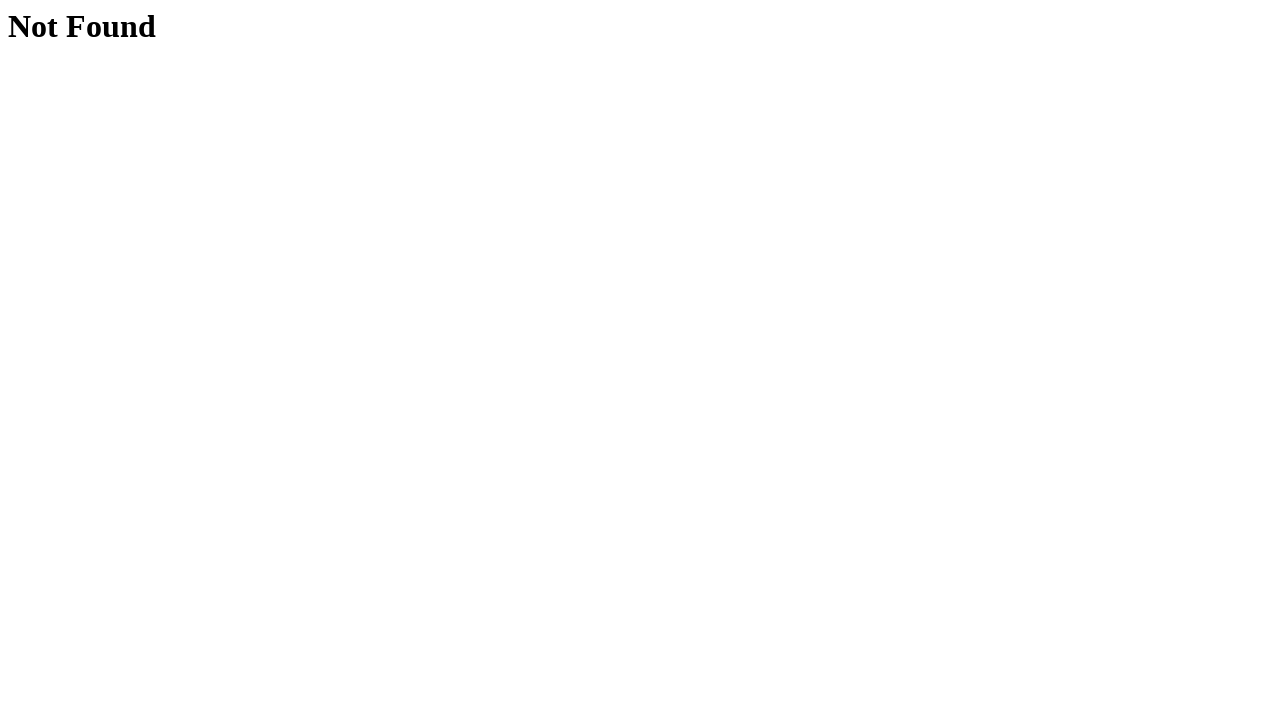

Navigated to disappearing elements page
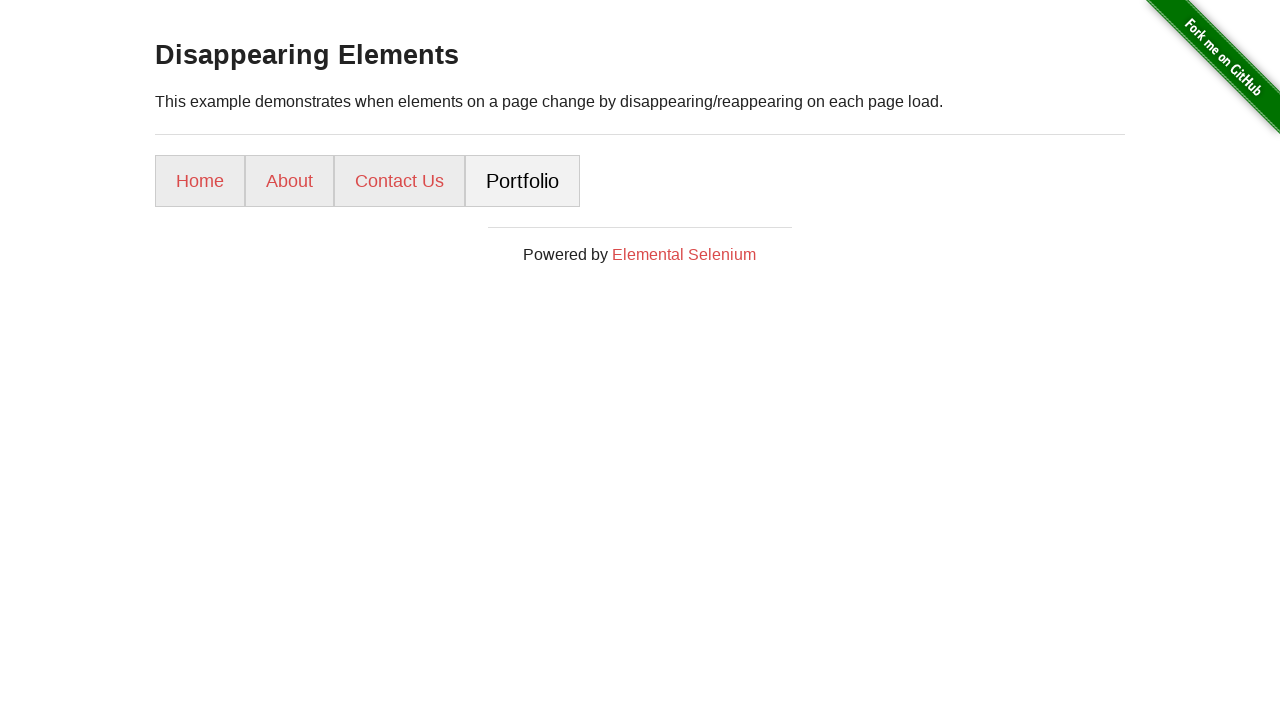

Page loaded and DOM content ready
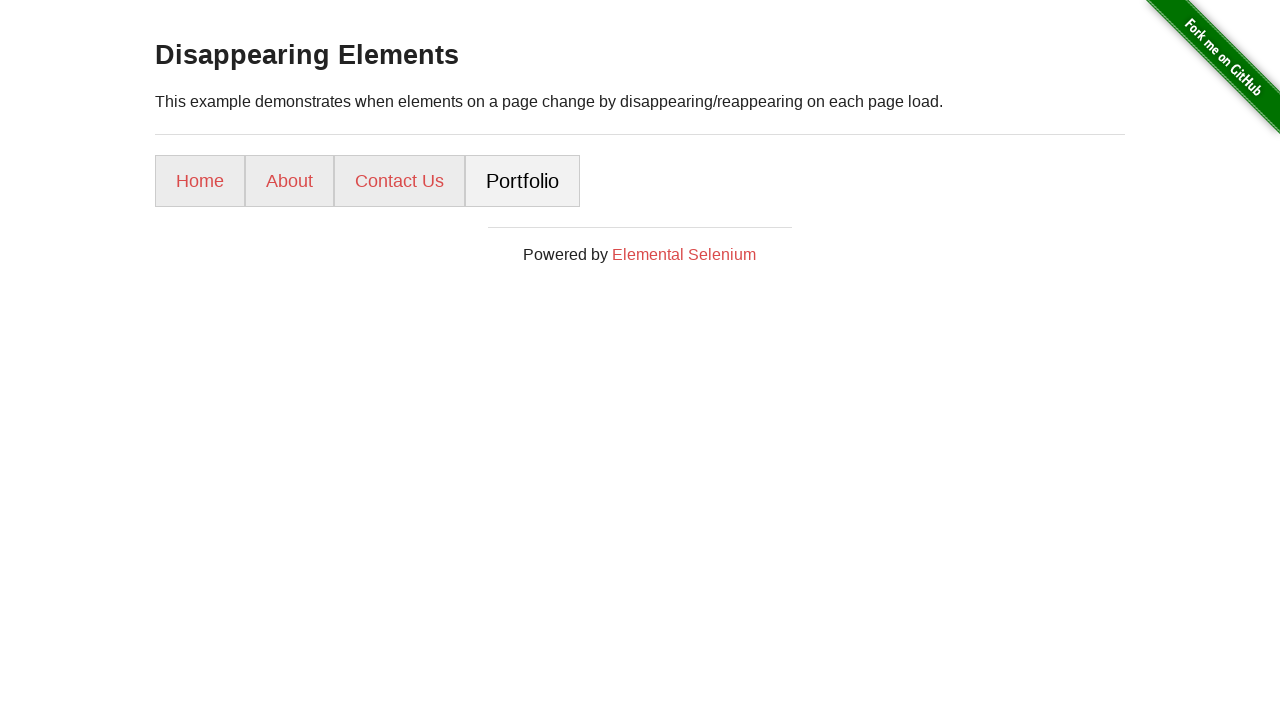

Clicked on Portfolio link at (522, 181) on xpath=//a[text()='Portfolio']
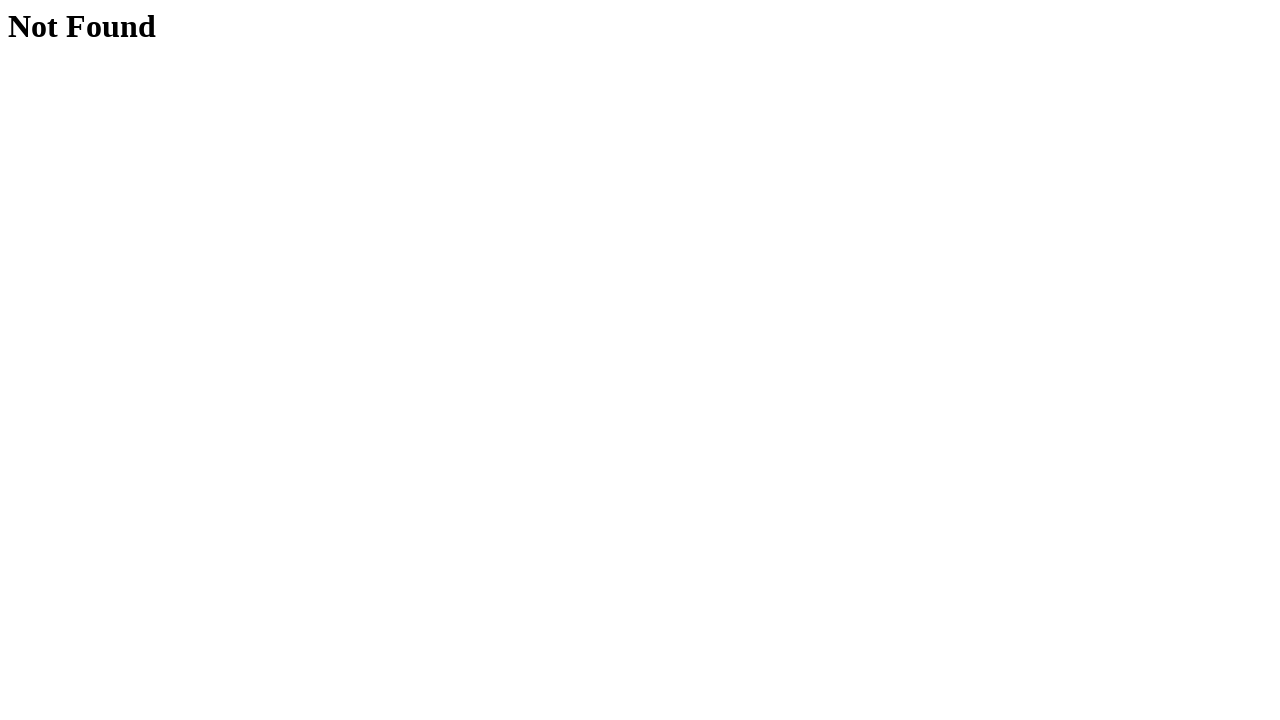

Navigated to disappearing elements page
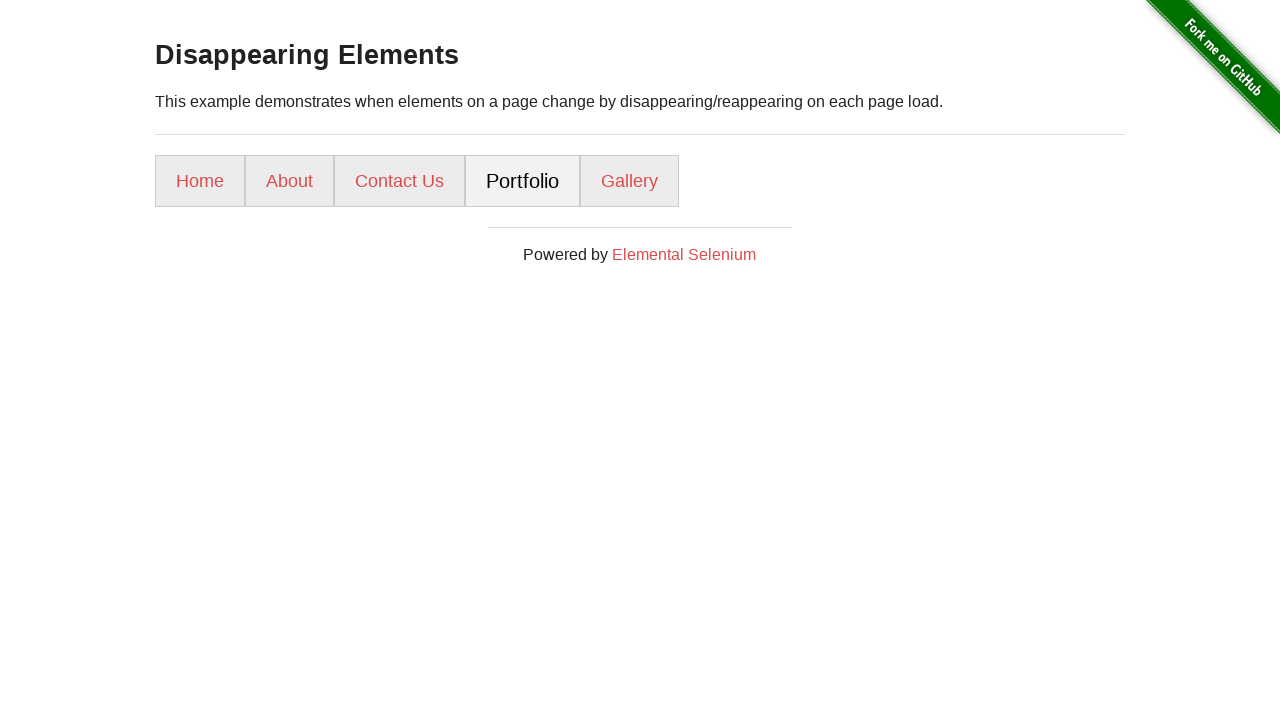

Page loaded and DOM content ready
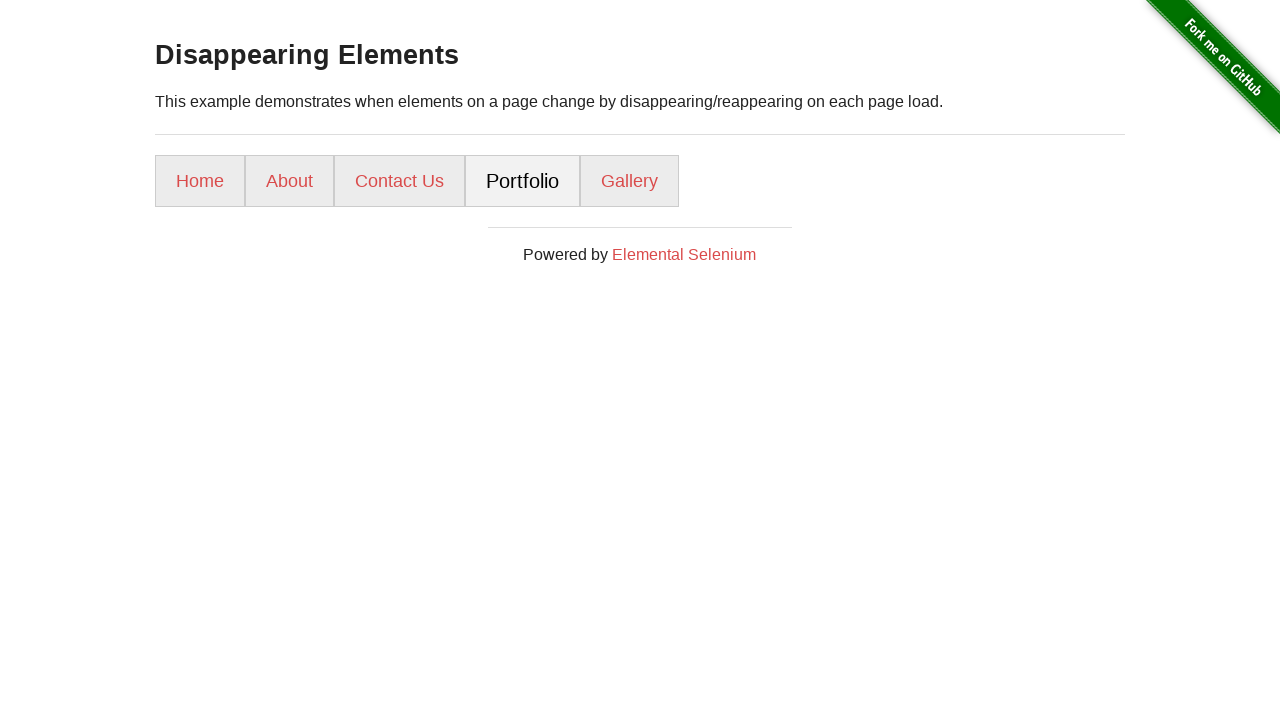

Clicked on Portfolio link at (522, 181) on xpath=//a[text()='Portfolio']
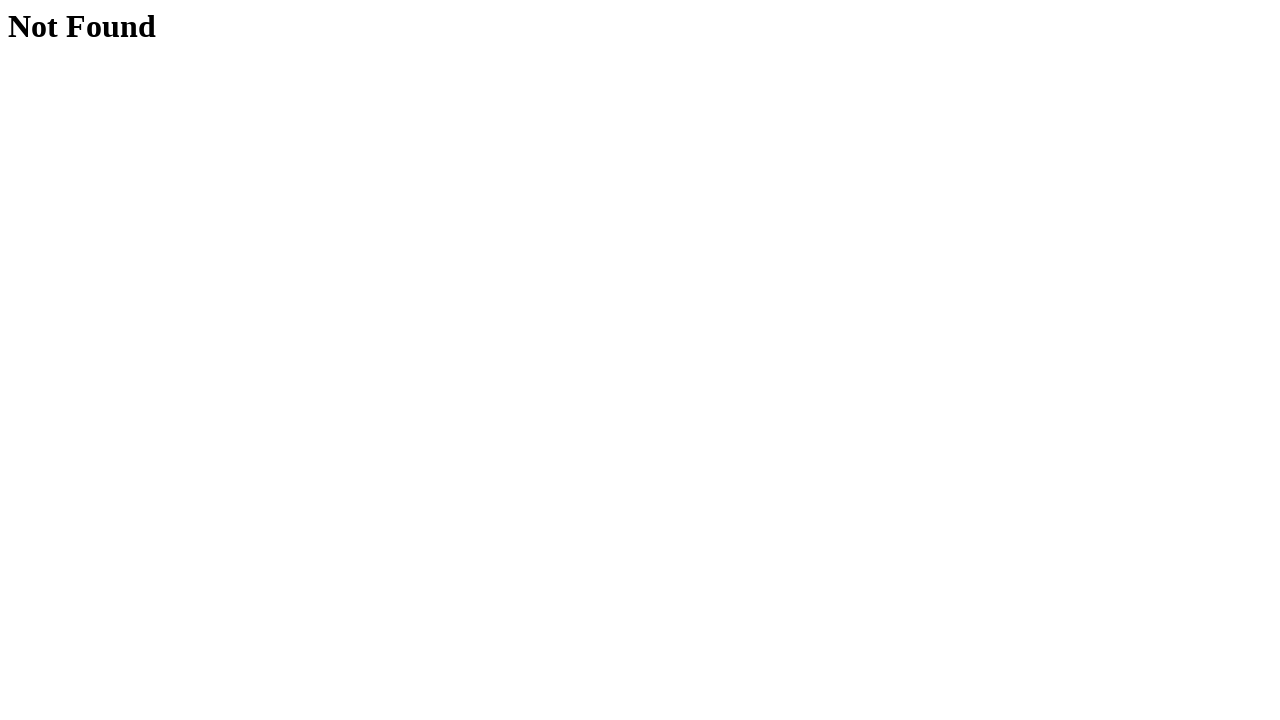

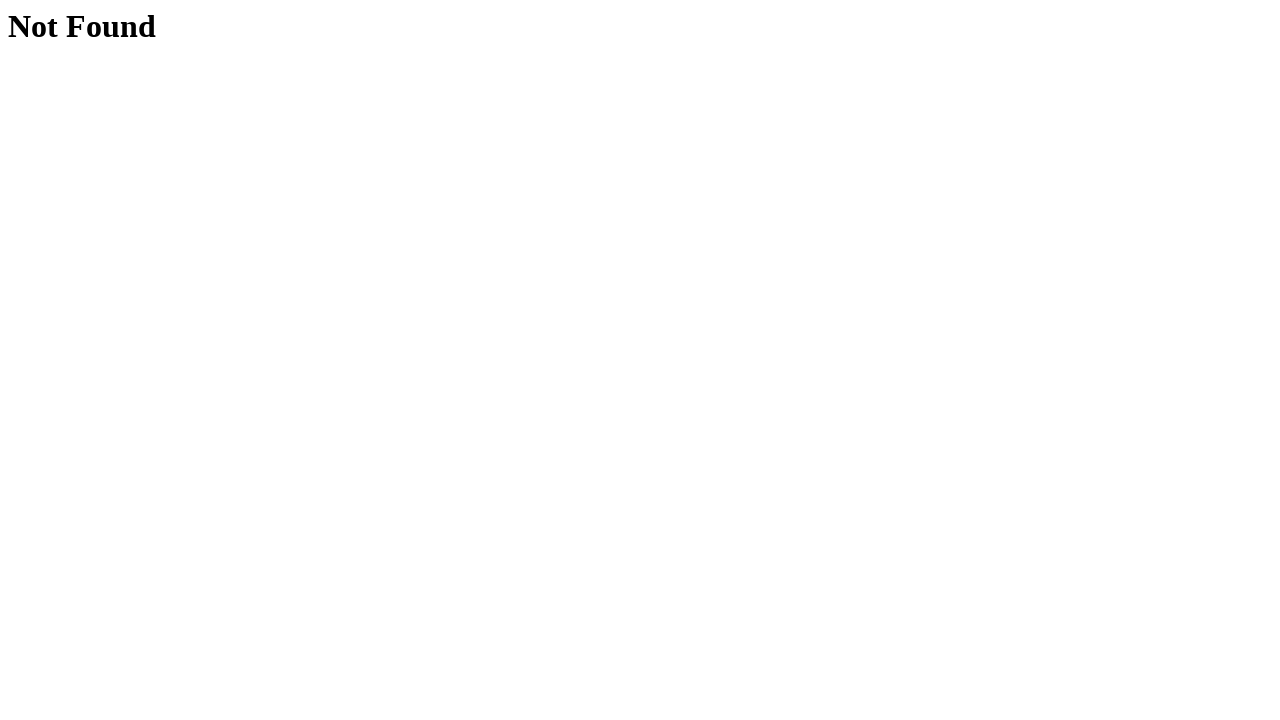